Navigates to a my-account page and checks the "Remember me" checkbox, then verifies it is selected

Starting URL: http://cms.demo.katalon.com/my-account/

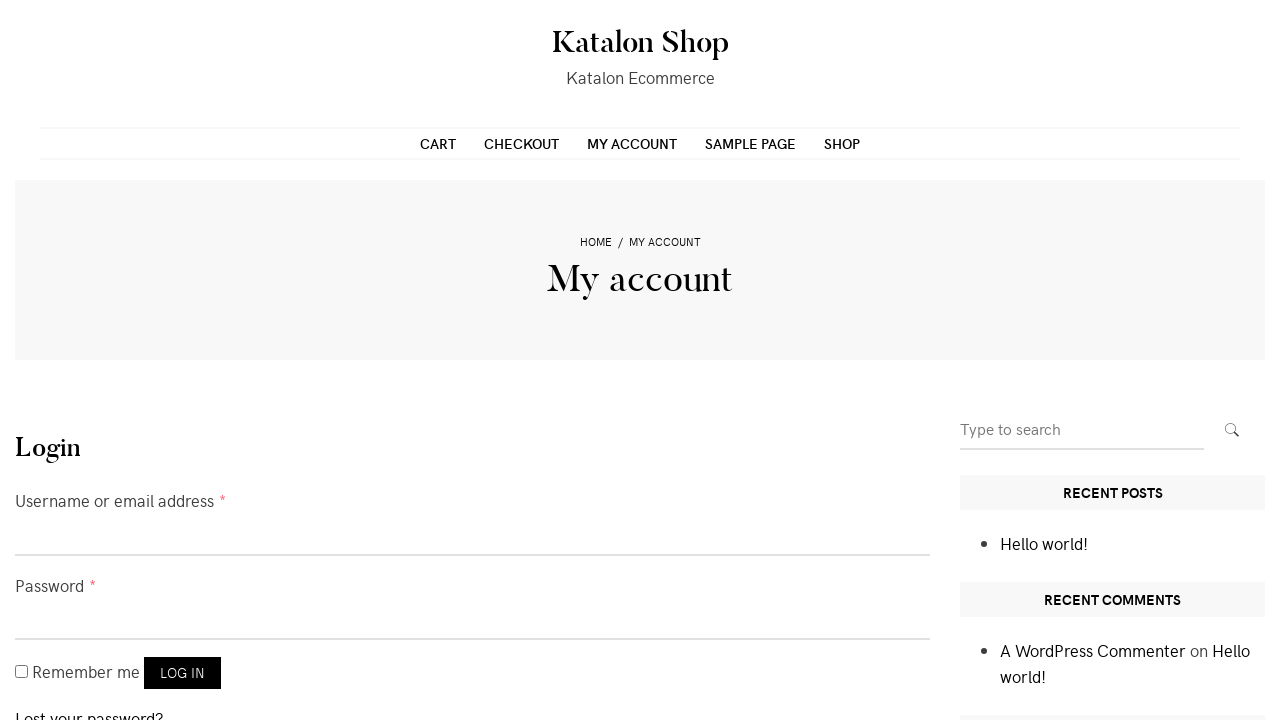

Clicked the 'Remember me' checkbox at (22, 672) on #rememberme
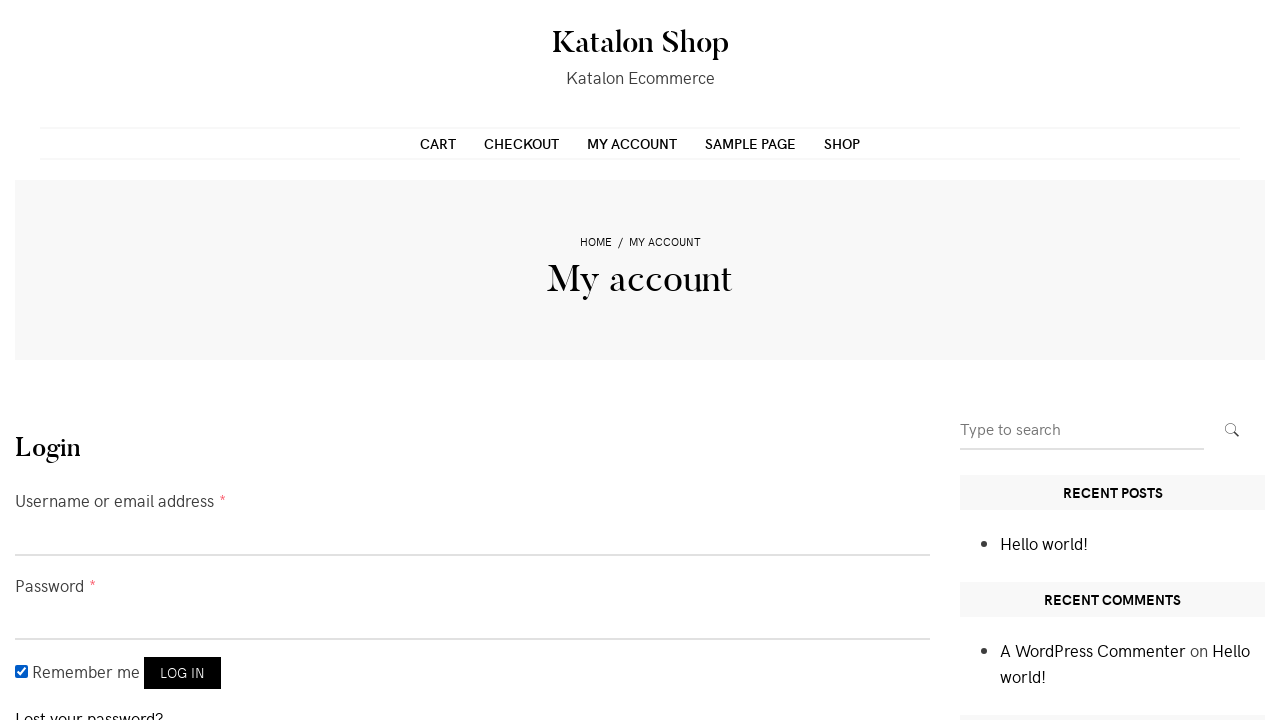

Verified that 'Remember me' checkbox is checked
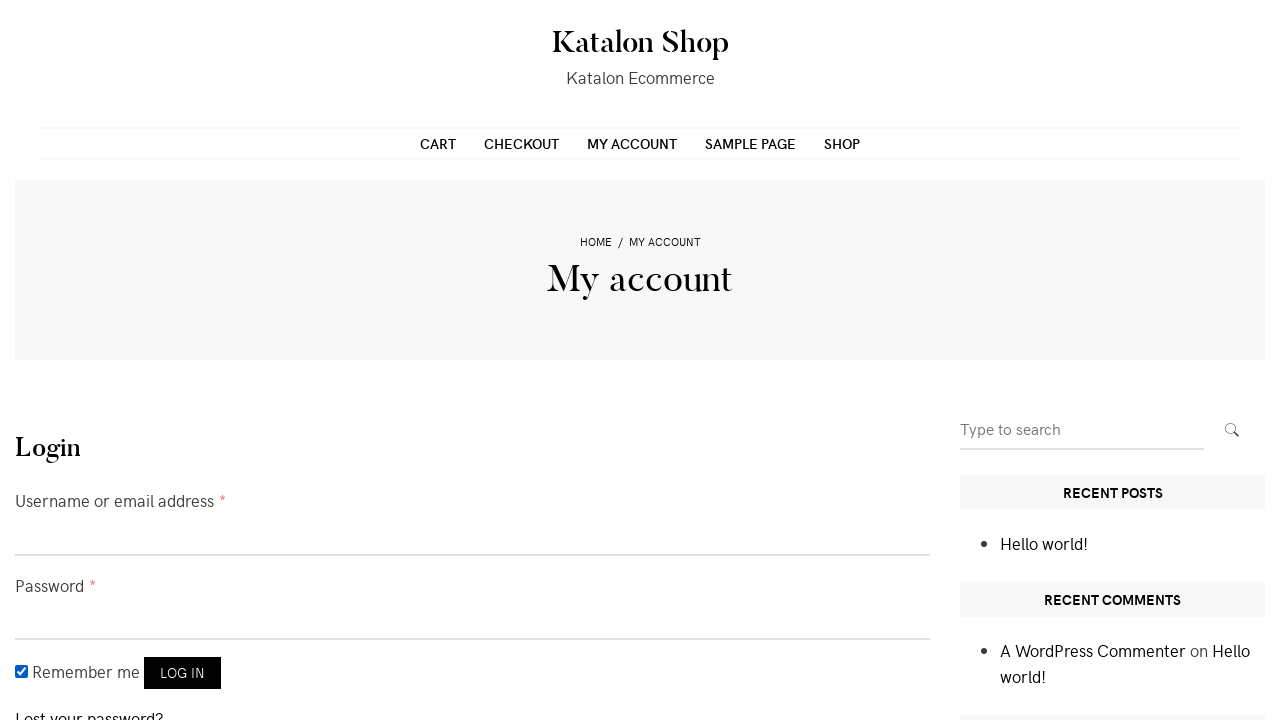

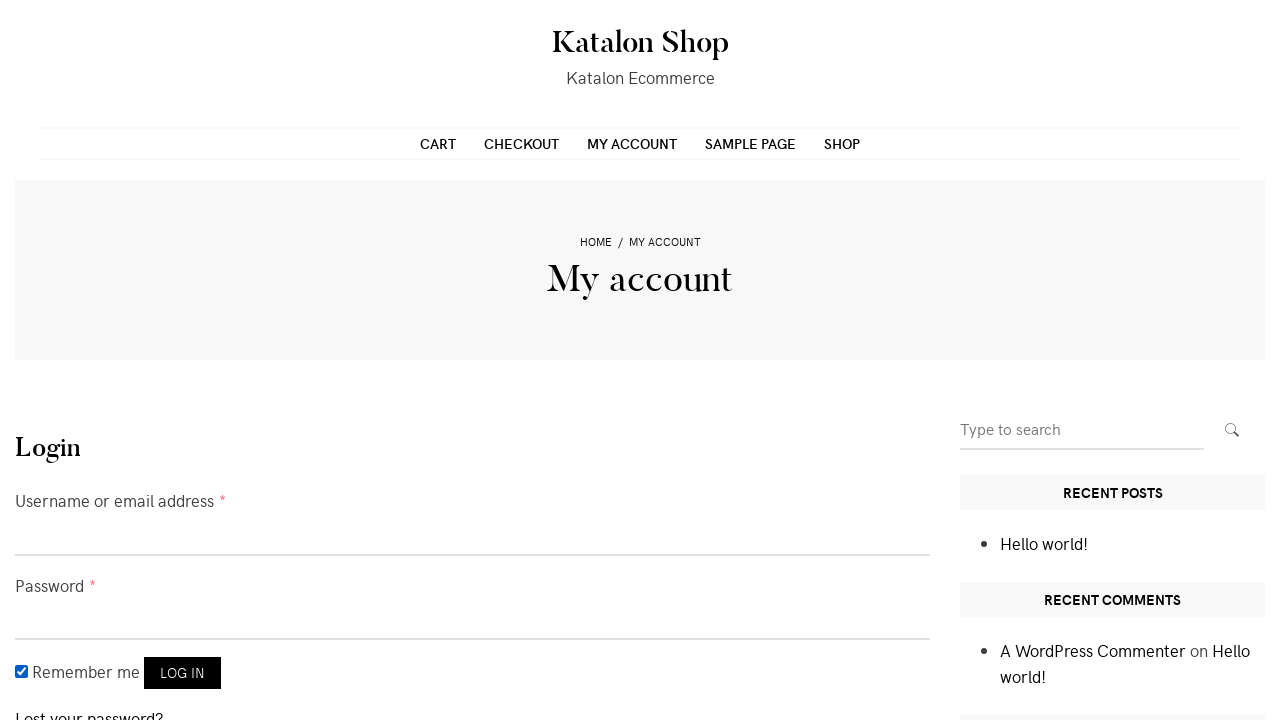